Tests alert box handling by triggering an alert and accepting it

Starting URL: http://demo.automationtesting.in/Alerts.html

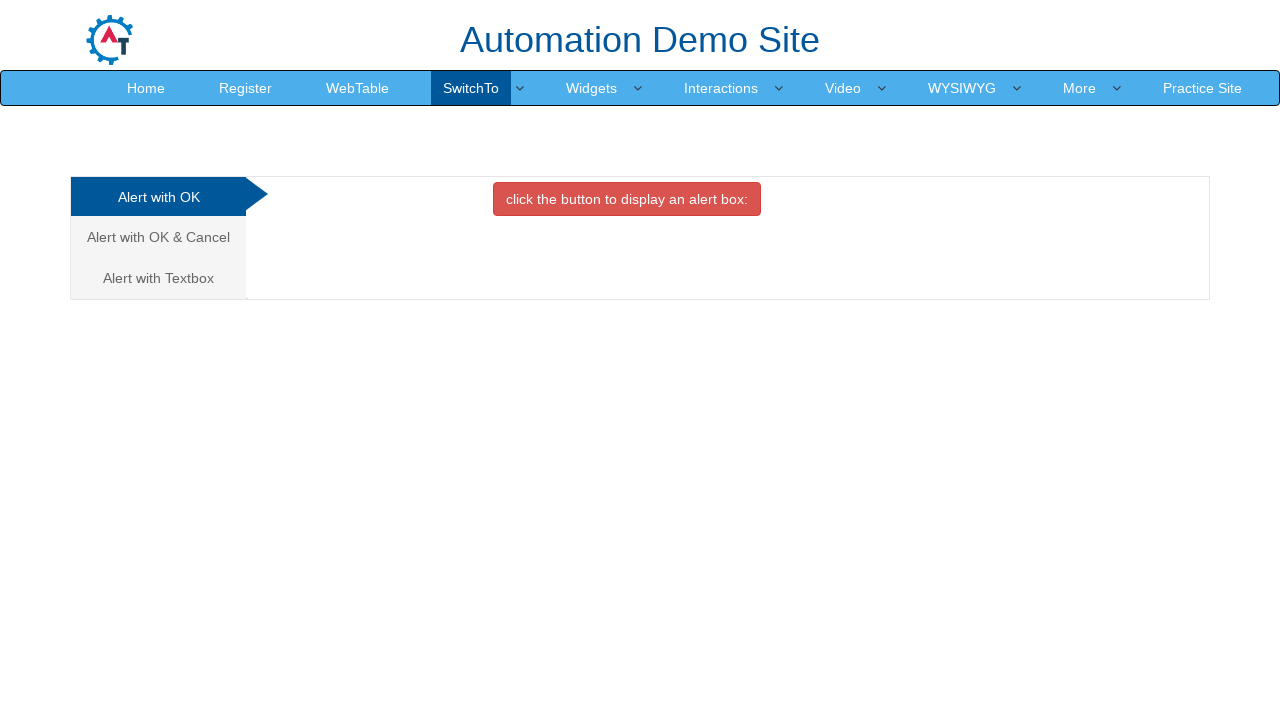

Clicked on 'Alert with OK' tab at (158, 197) on xpath=//li[@class='active']//a[@class='analystic'][contains(text(),'Alert with O
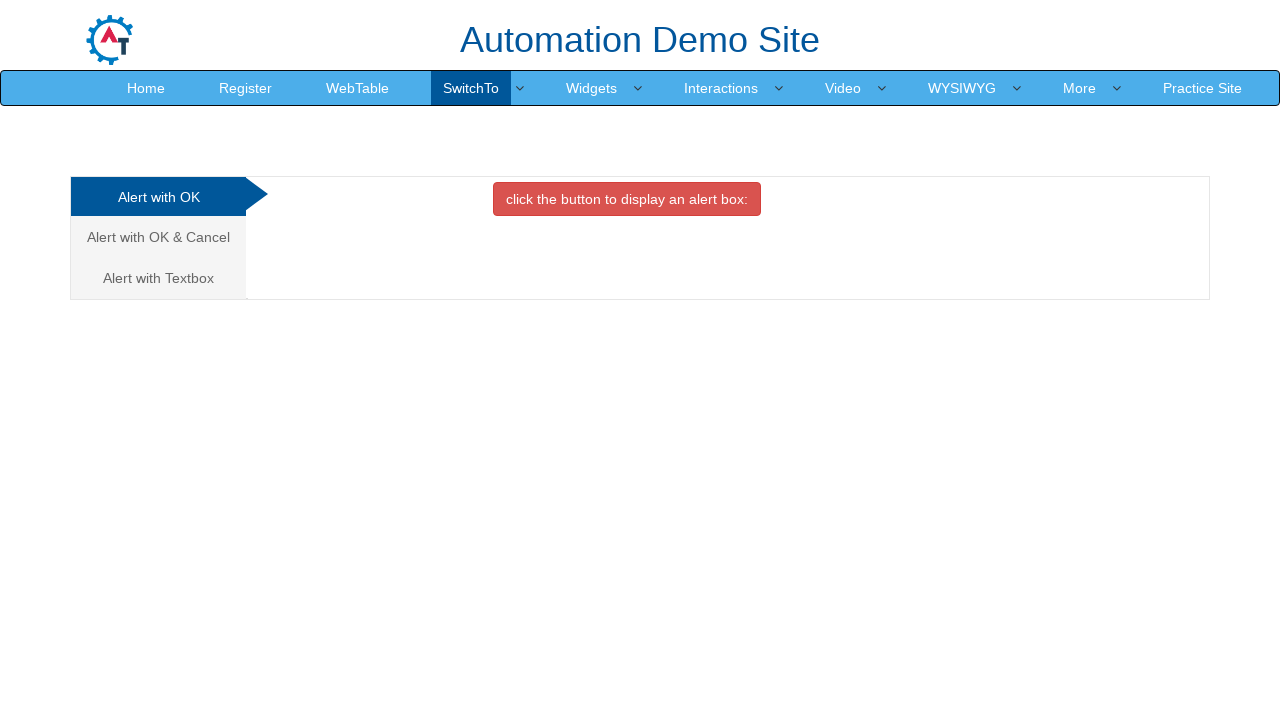

Clicked button to trigger alert at (627, 199) on xpath=//button[@class='btn btn-danger']
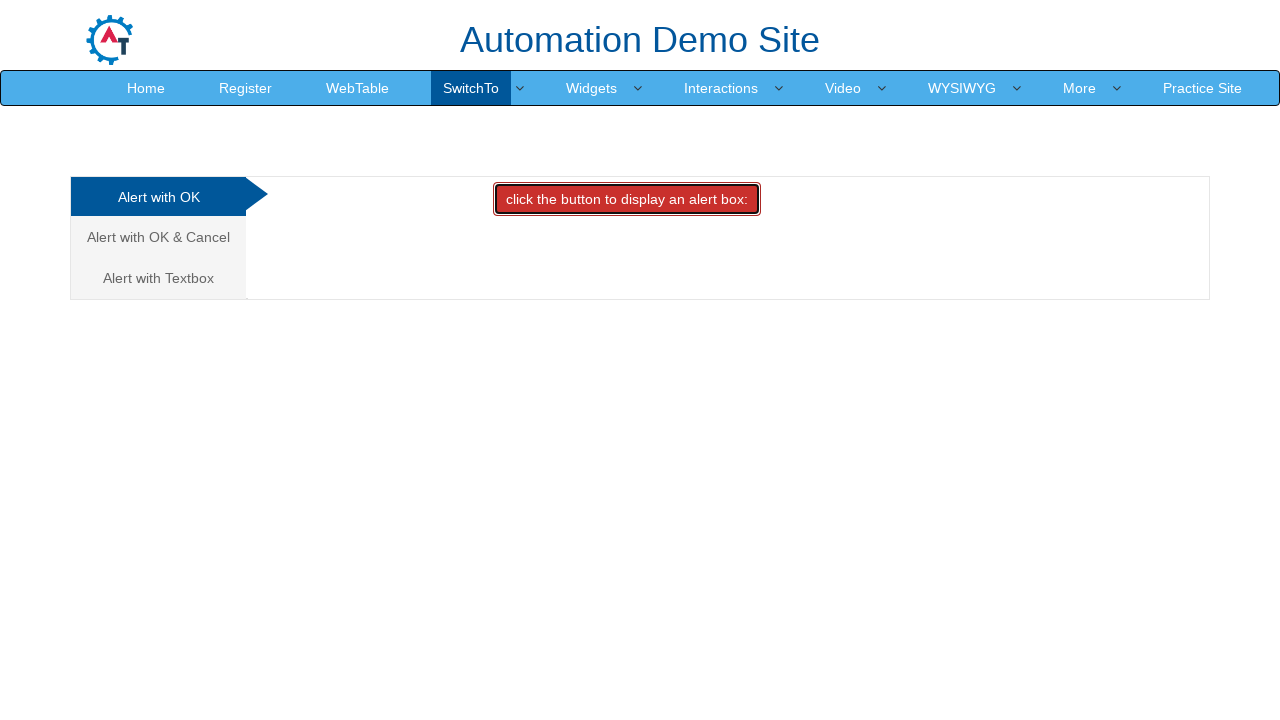

Alert dialog accepted
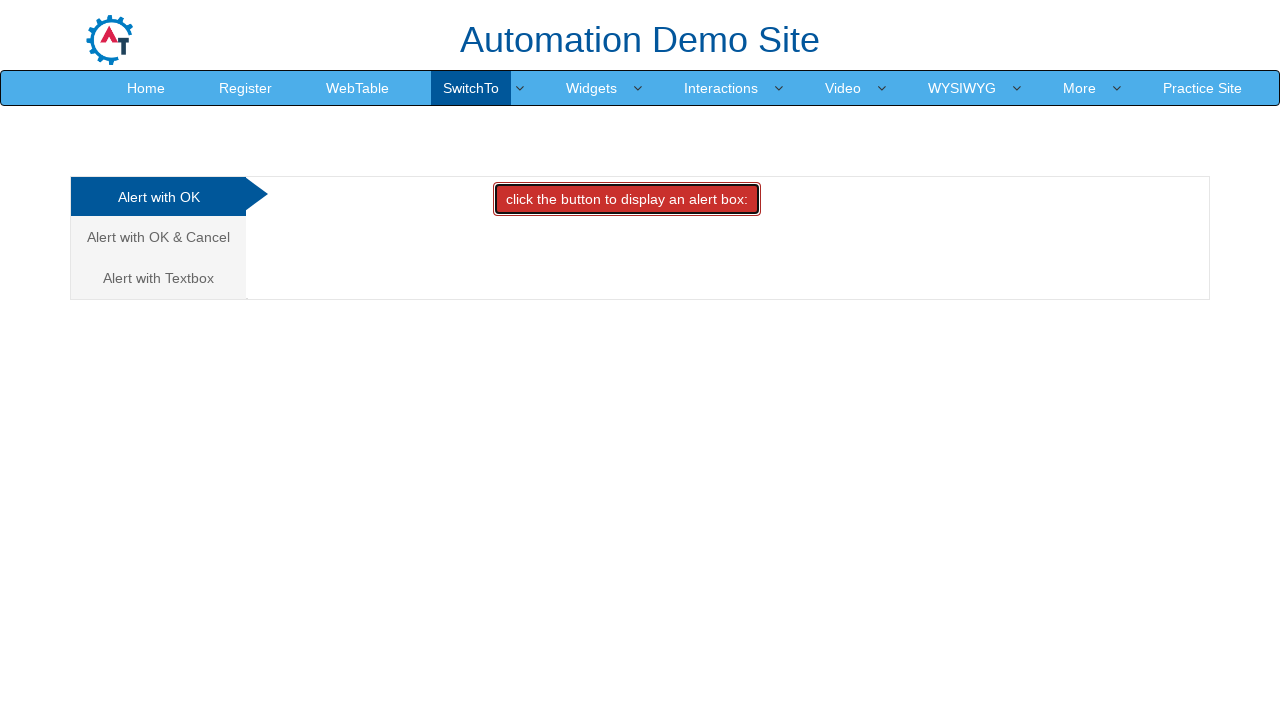

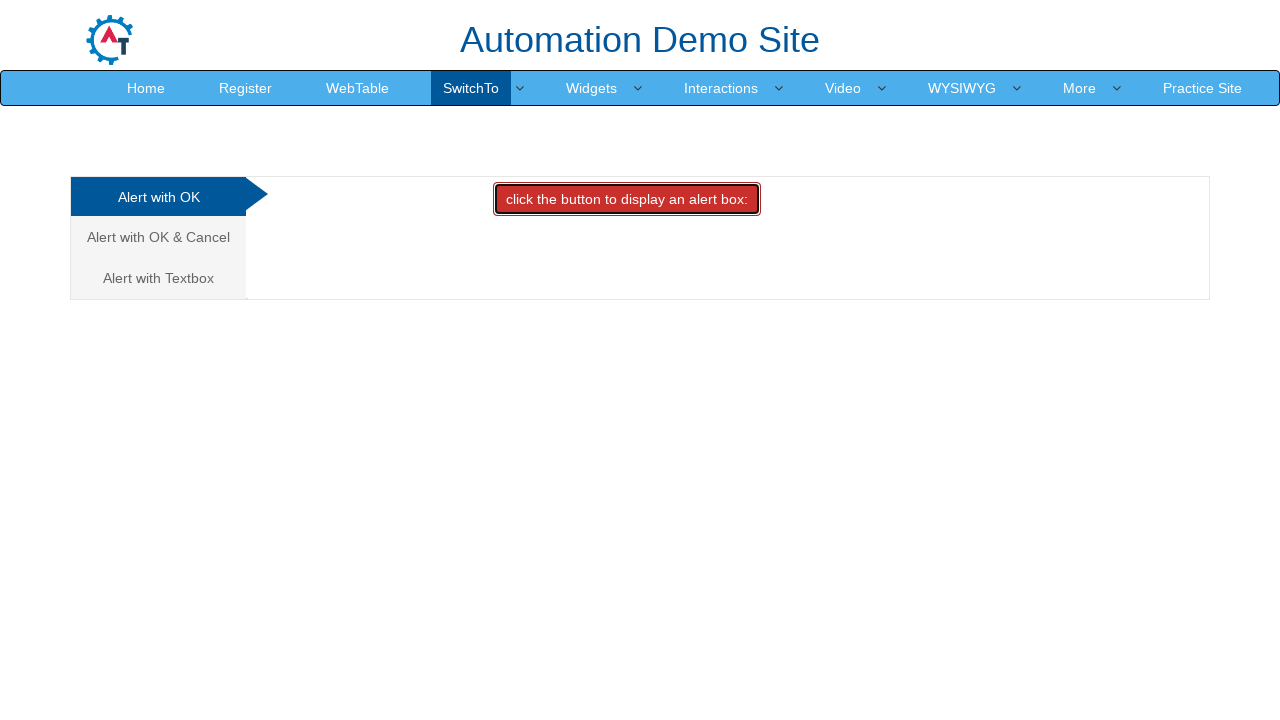